Simple test that prints "B Test" to console

Starting URL: https://naveenautomationlabs.com/opencart/

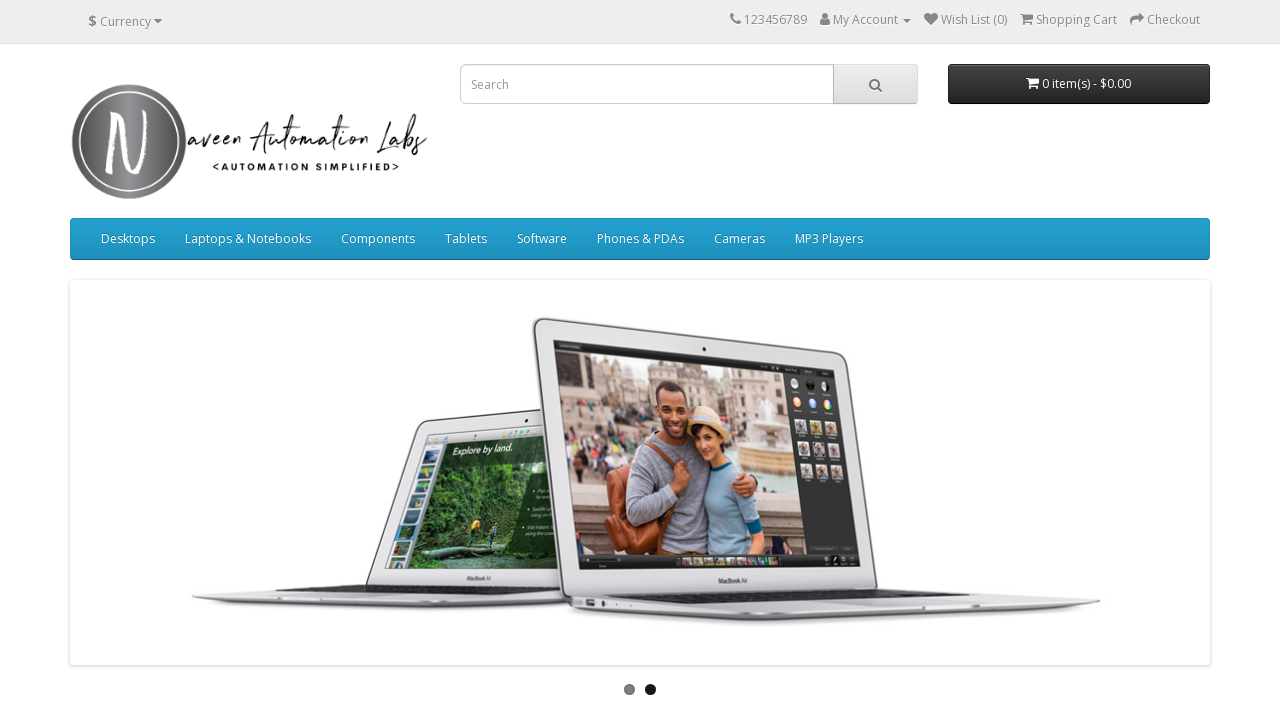

Printed 'B Test' to console
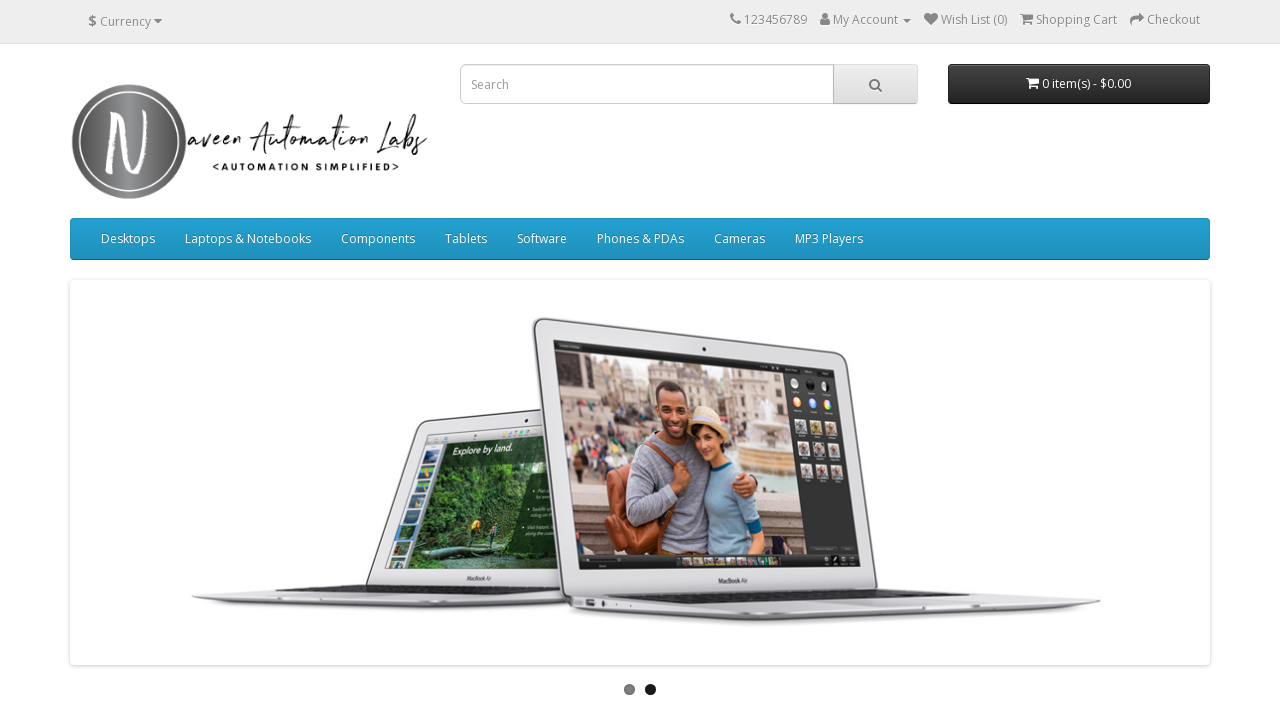

Navigated to https://naveenautomationlabs.com/opencart/
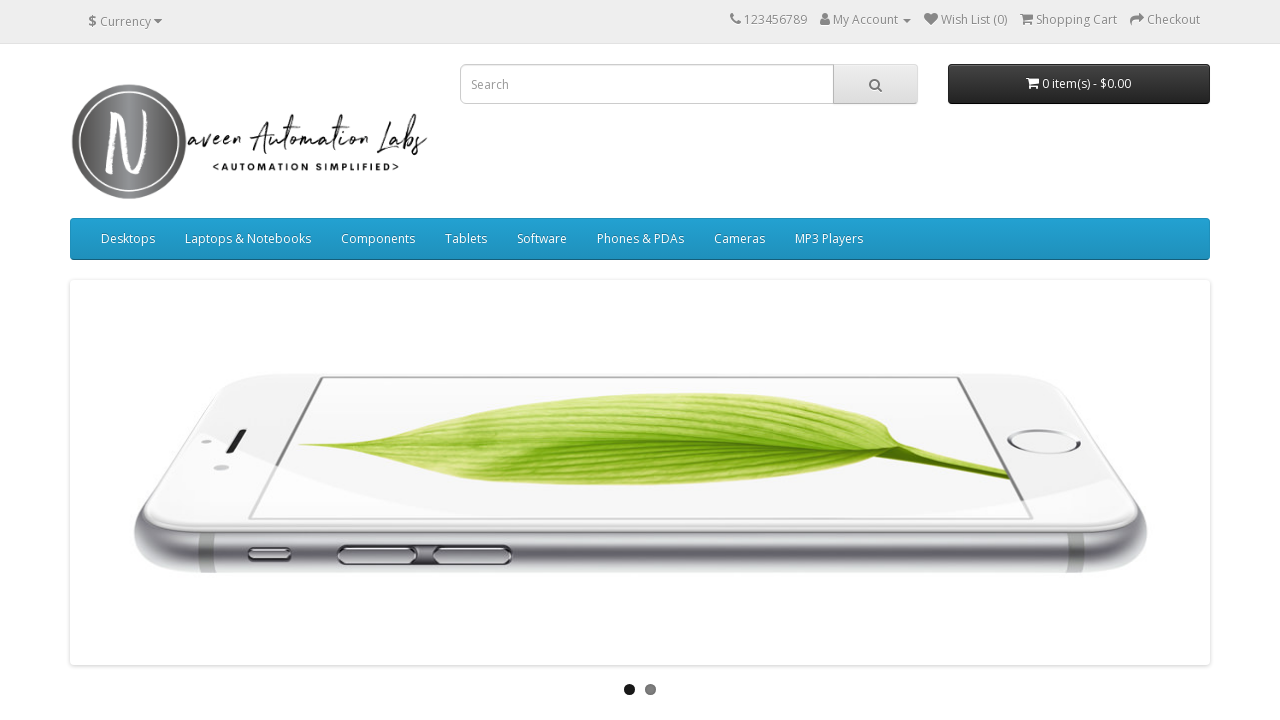

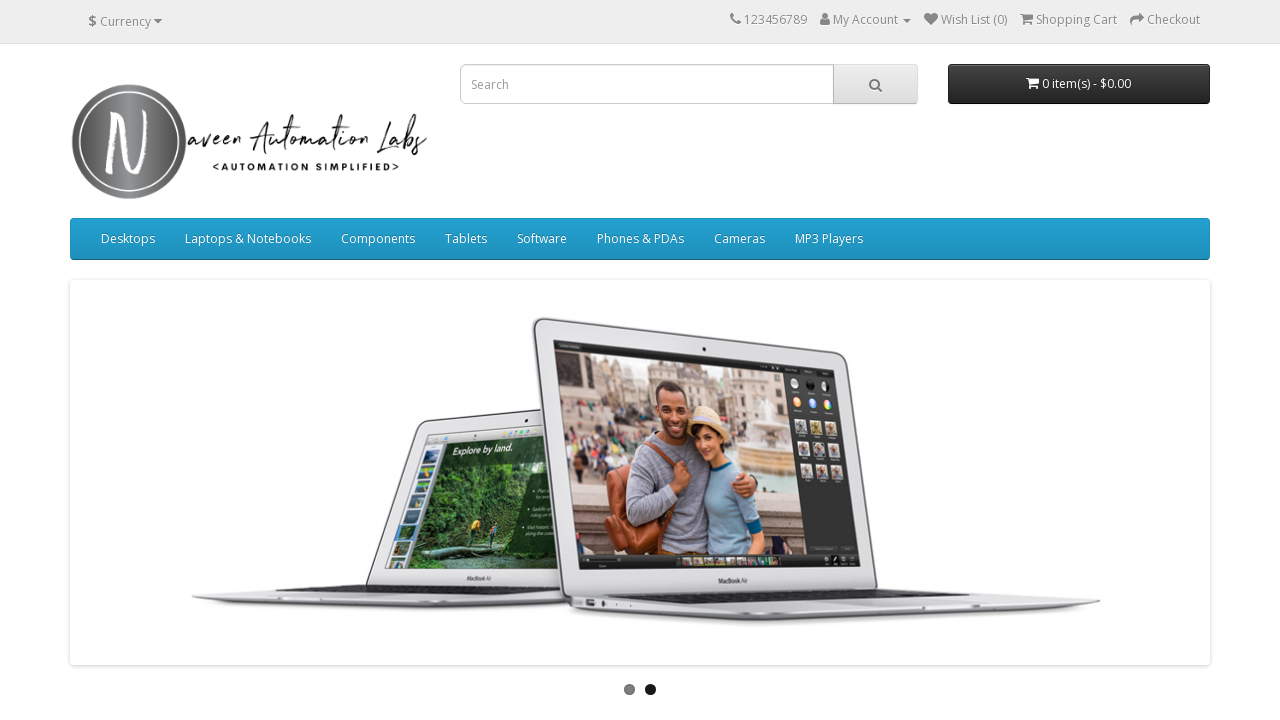